Tests basic JavaScript alert by clicking the alert button, verifying the alert text, and accepting the alert

Starting URL: https://testpages.herokuapp.com/styled/alerts/alert-test.html

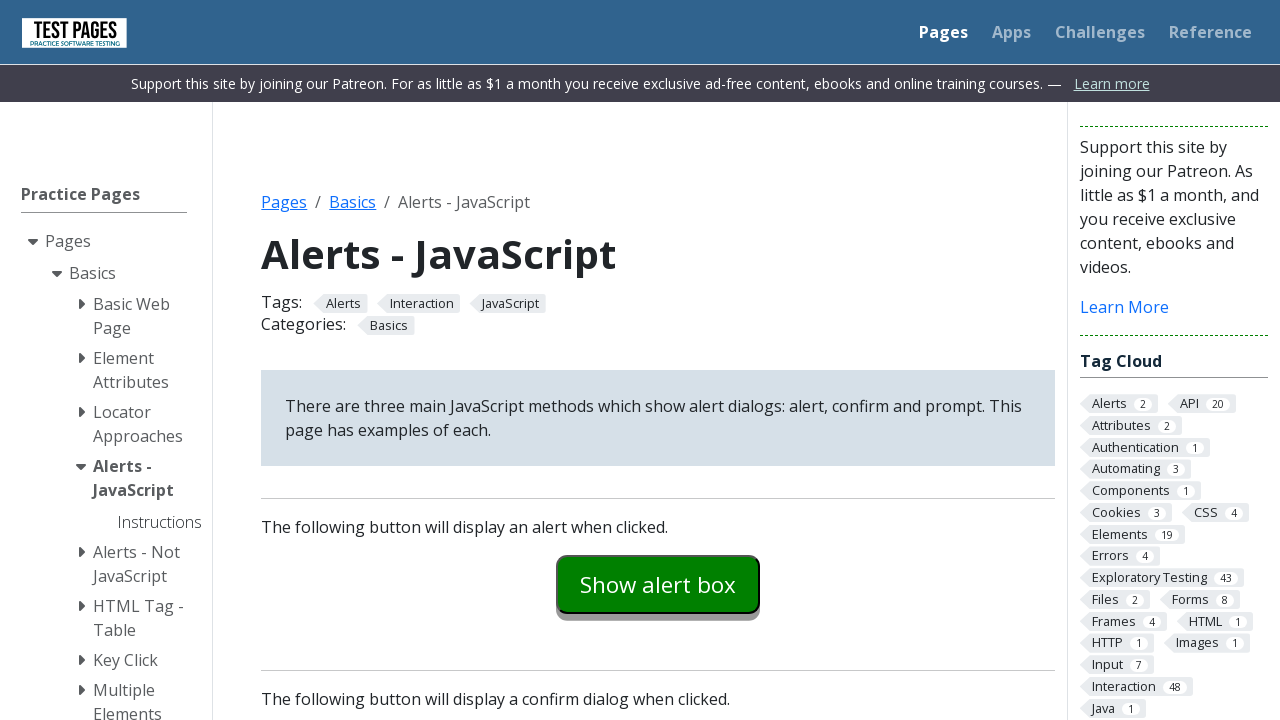

Navigated to alert test page
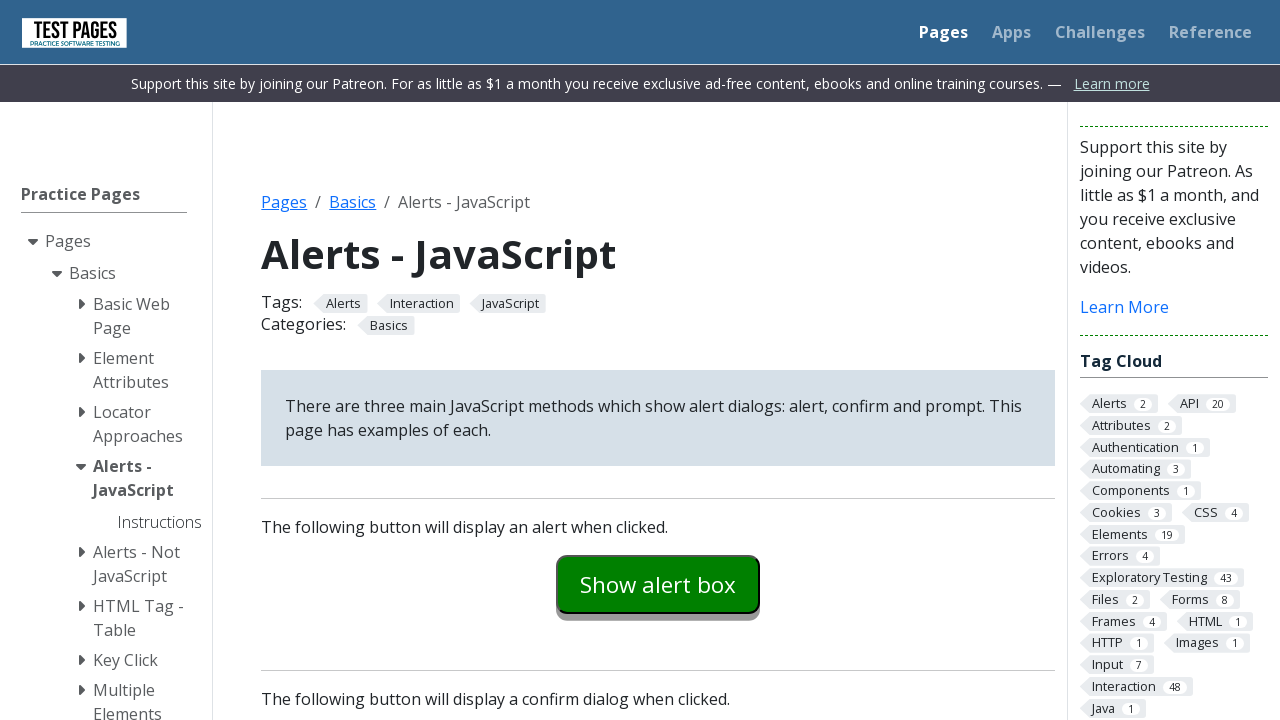

Clicked the alert button at (658, 584) on #alertexamples
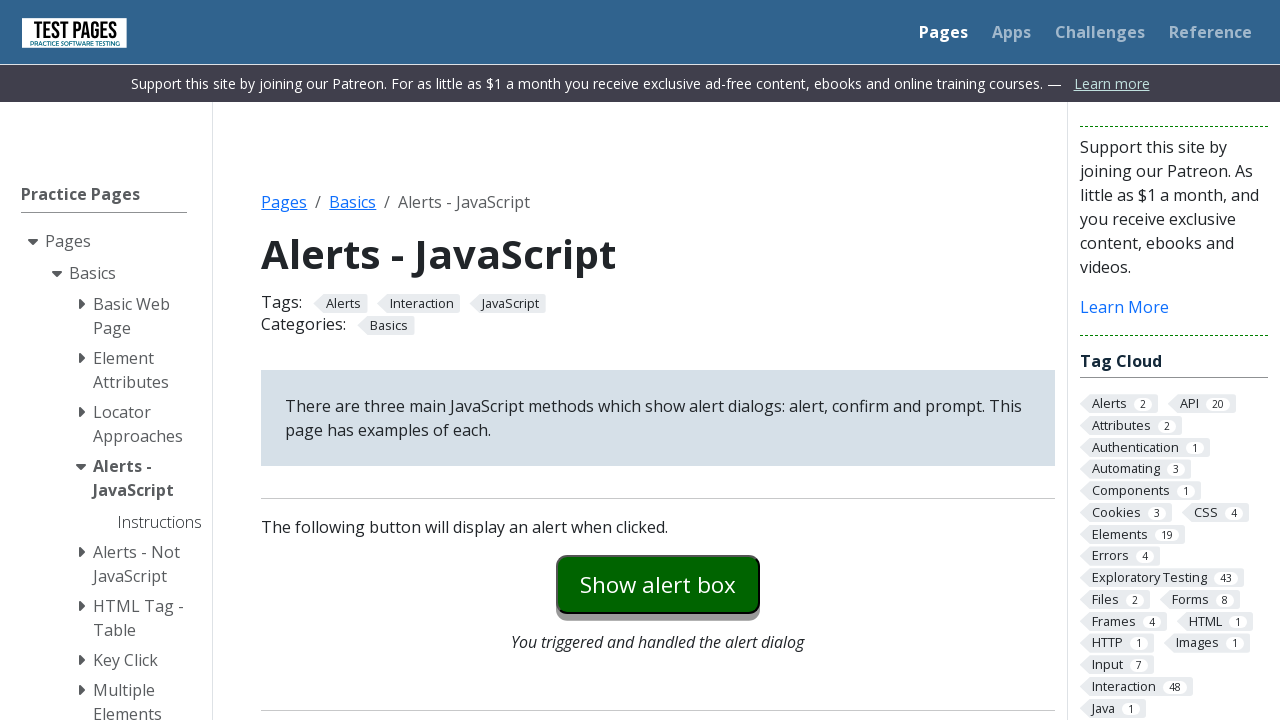

Set up dialog handler to accept alerts
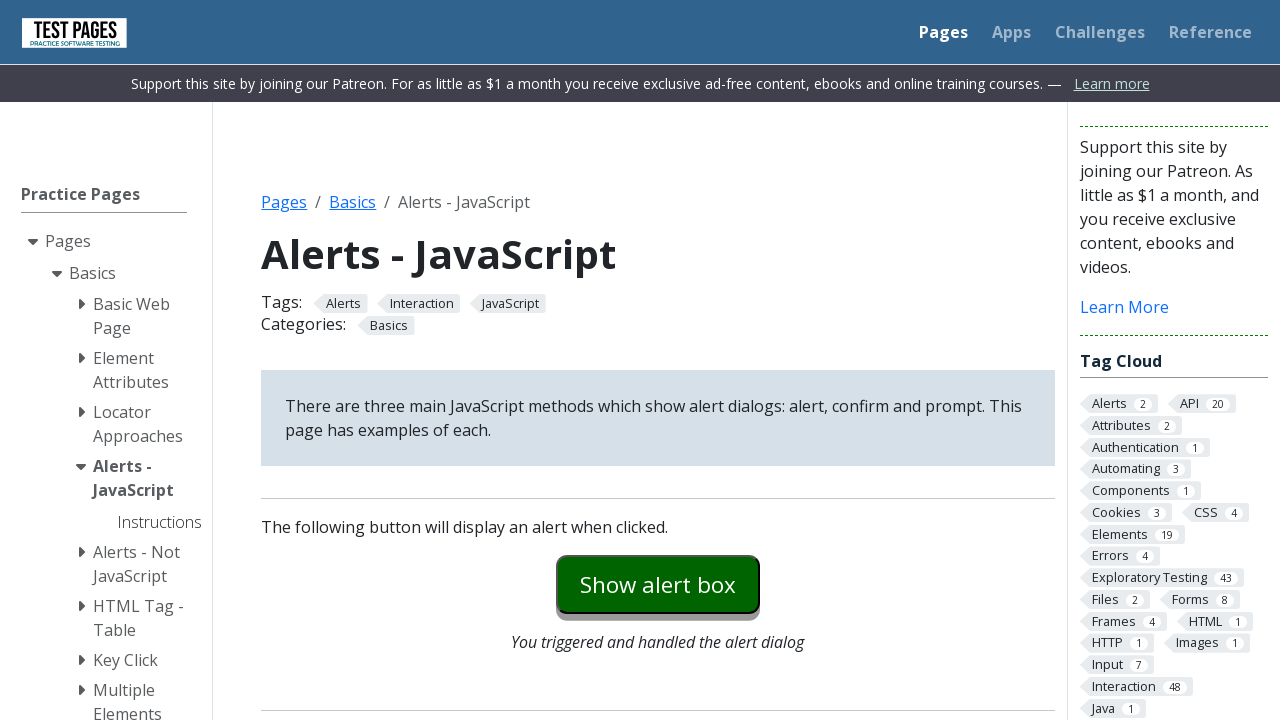

Clicked alert button again to trigger alert with handler at (658, 584) on #alertexamples
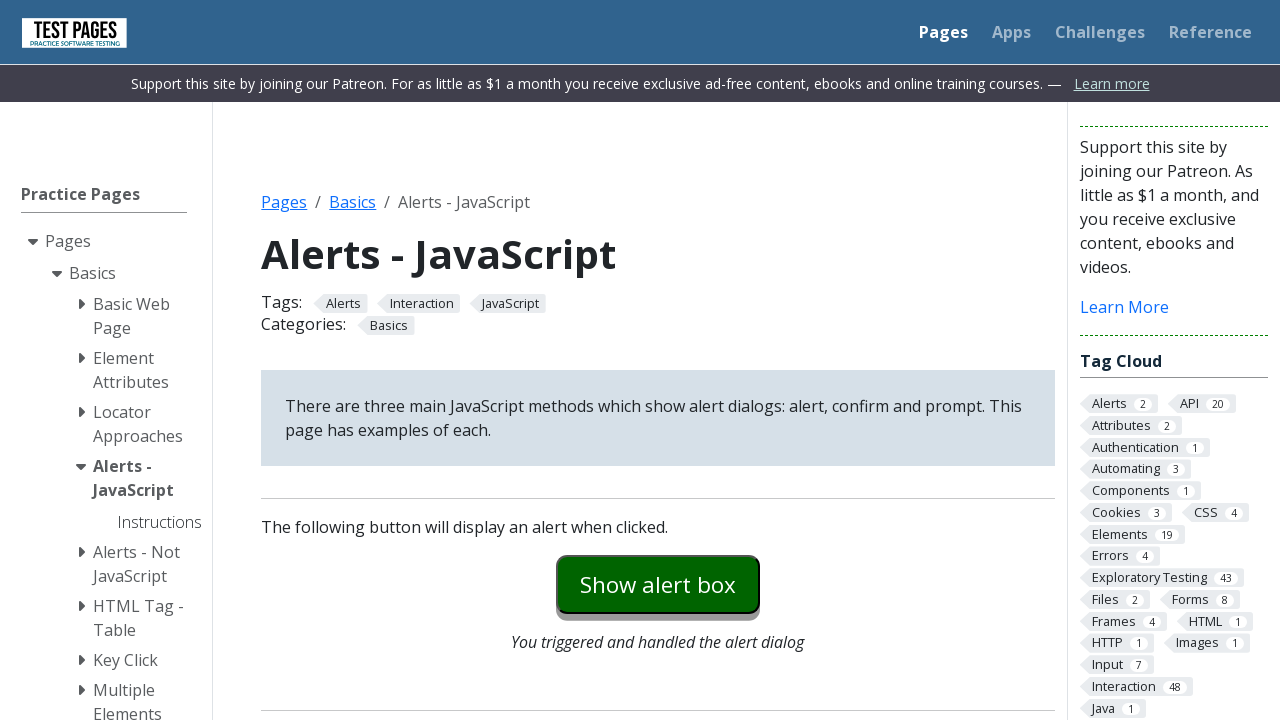

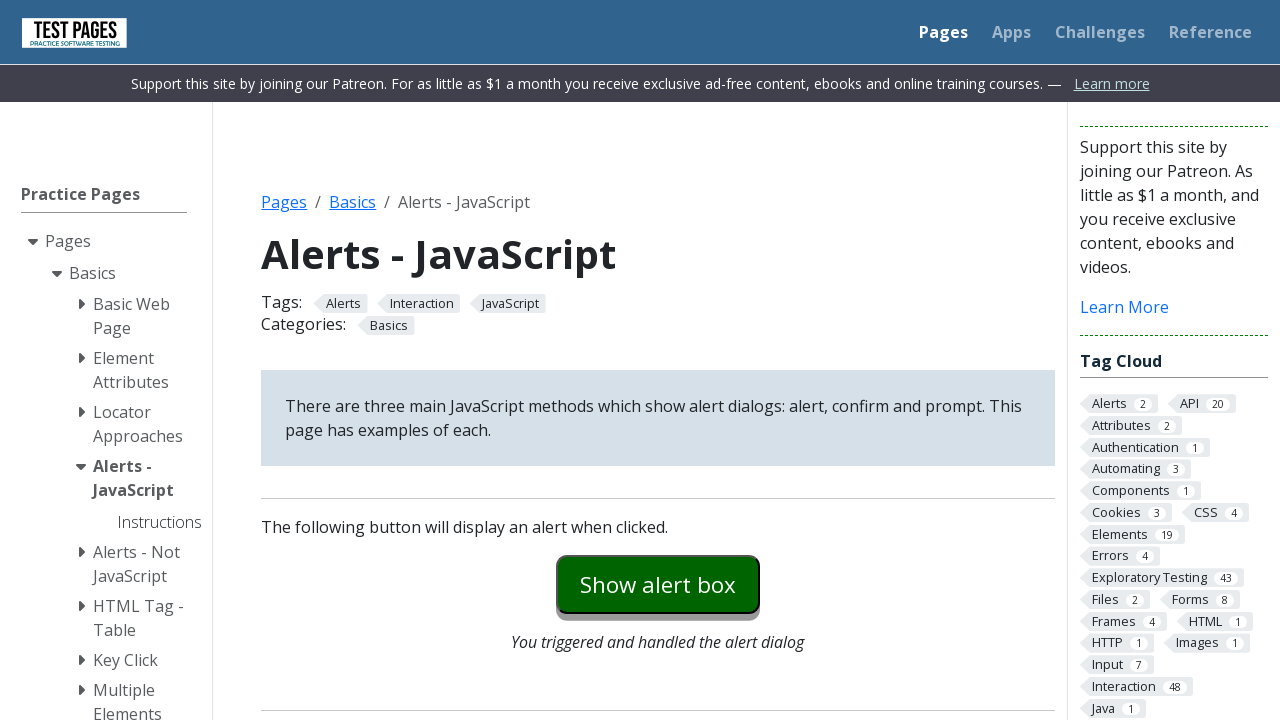